Tests checkbox functionality by clicking on three checkboxes in sequence on an HTML tutorial page about checkboxes.

Starting URL: http://www.tizag.com/htmlT/htmlcheckboxes.php

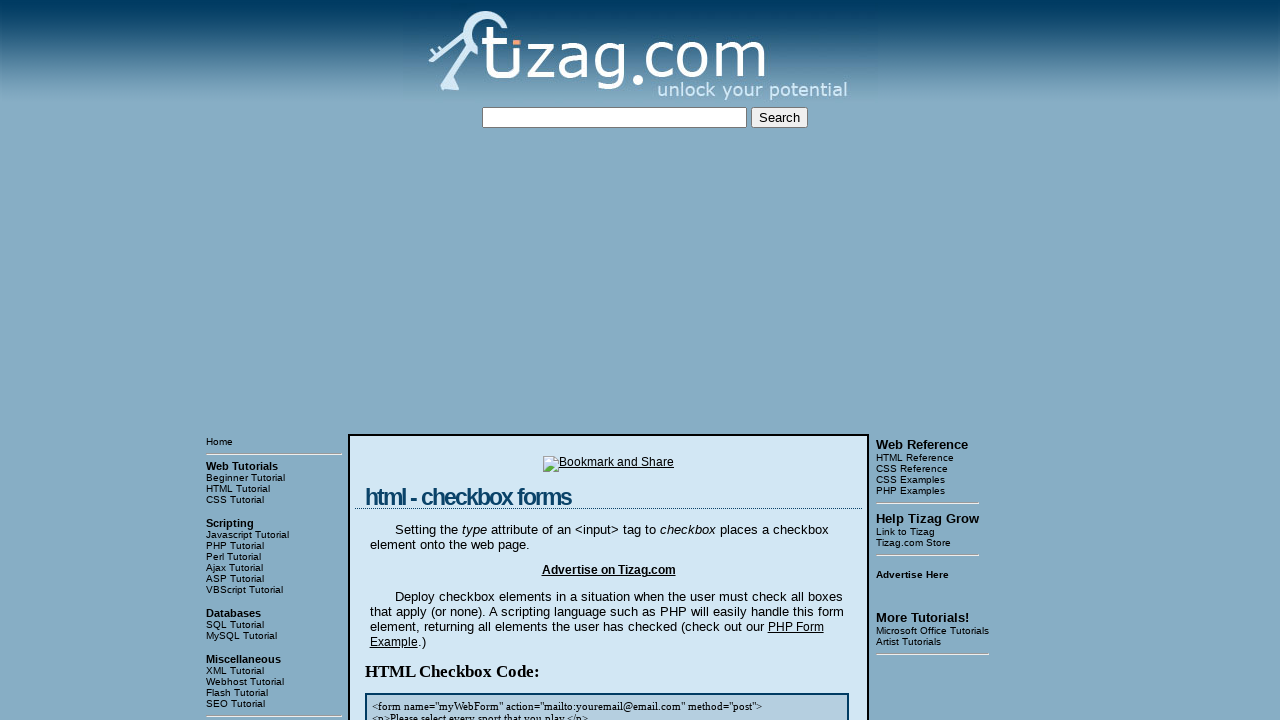

Clicked checkbox 1 in the sequence at (422, 360) on xpath=/html/body/table[3]/tbody/tr[1]/td[2]/table/tbody/tr/td/div[4]/input[1]
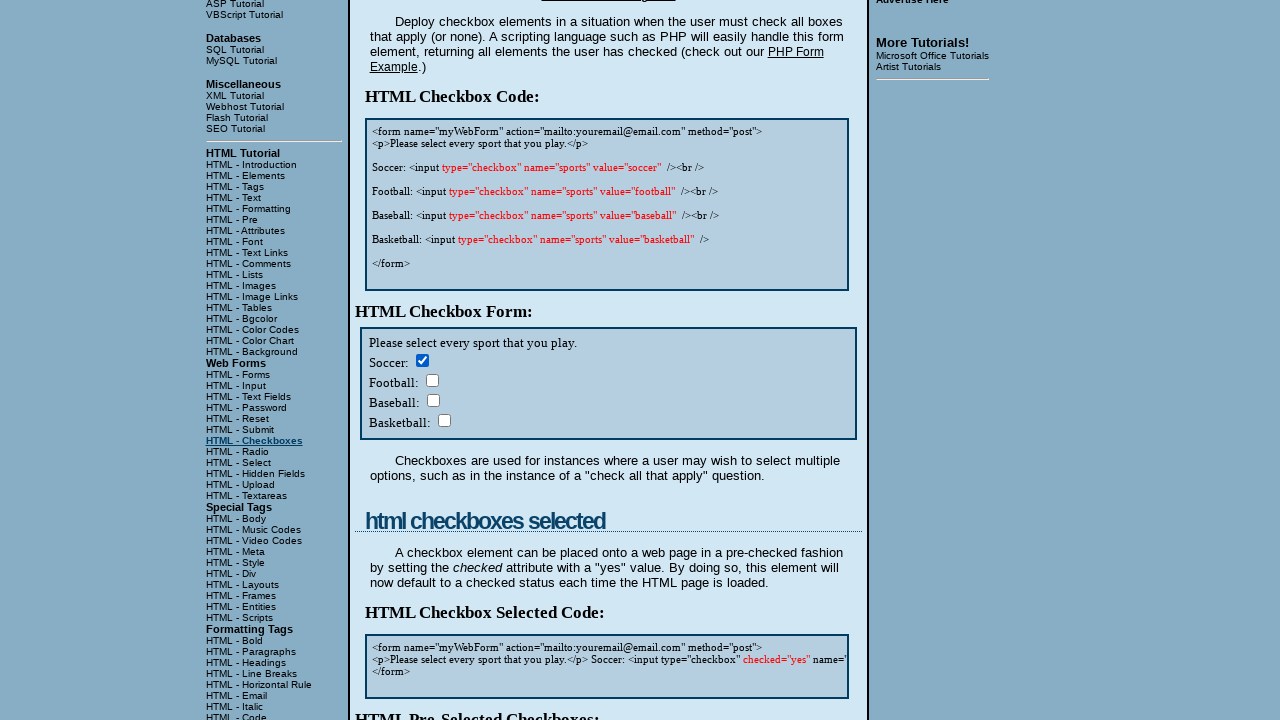

Clicked checkbox 2 in the sequence at (432, 380) on xpath=/html/body/table[3]/tbody/tr[1]/td[2]/table/tbody/tr/td/div[4]/input[2]
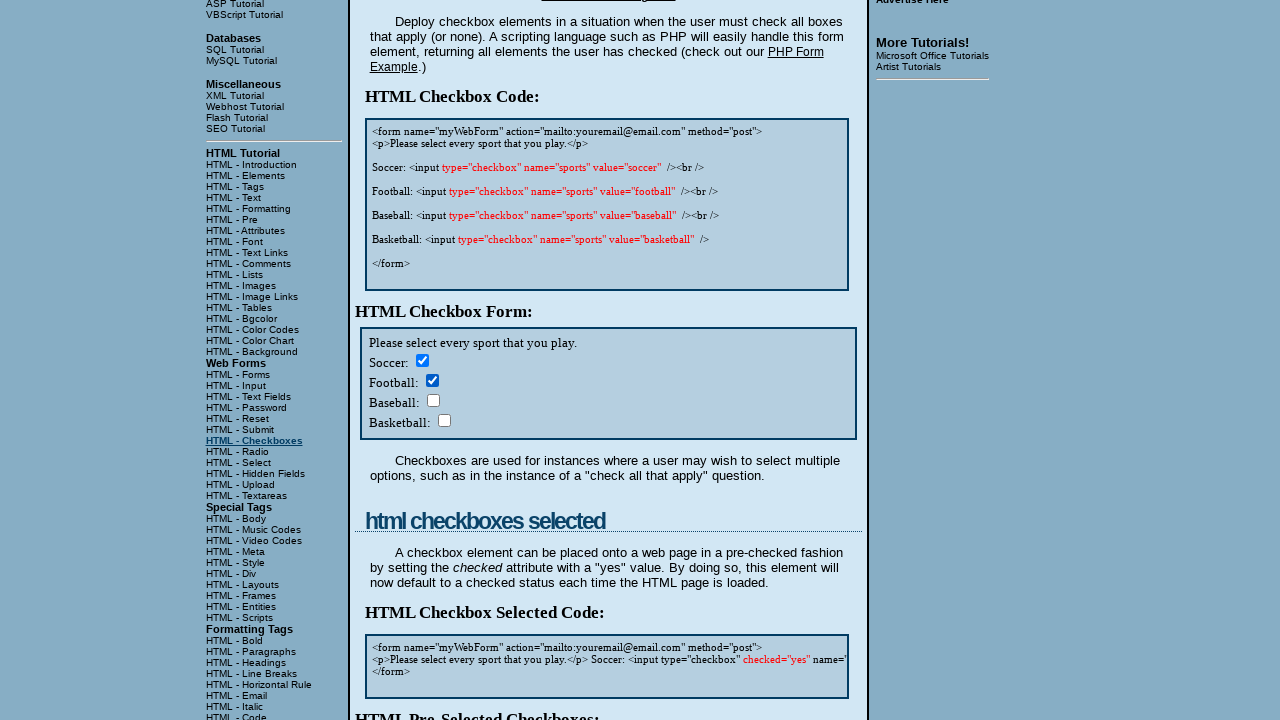

Clicked checkbox 3 in the sequence at (433, 400) on xpath=/html/body/table[3]/tbody/tr[1]/td[2]/table/tbody/tr/td/div[4]/input[3]
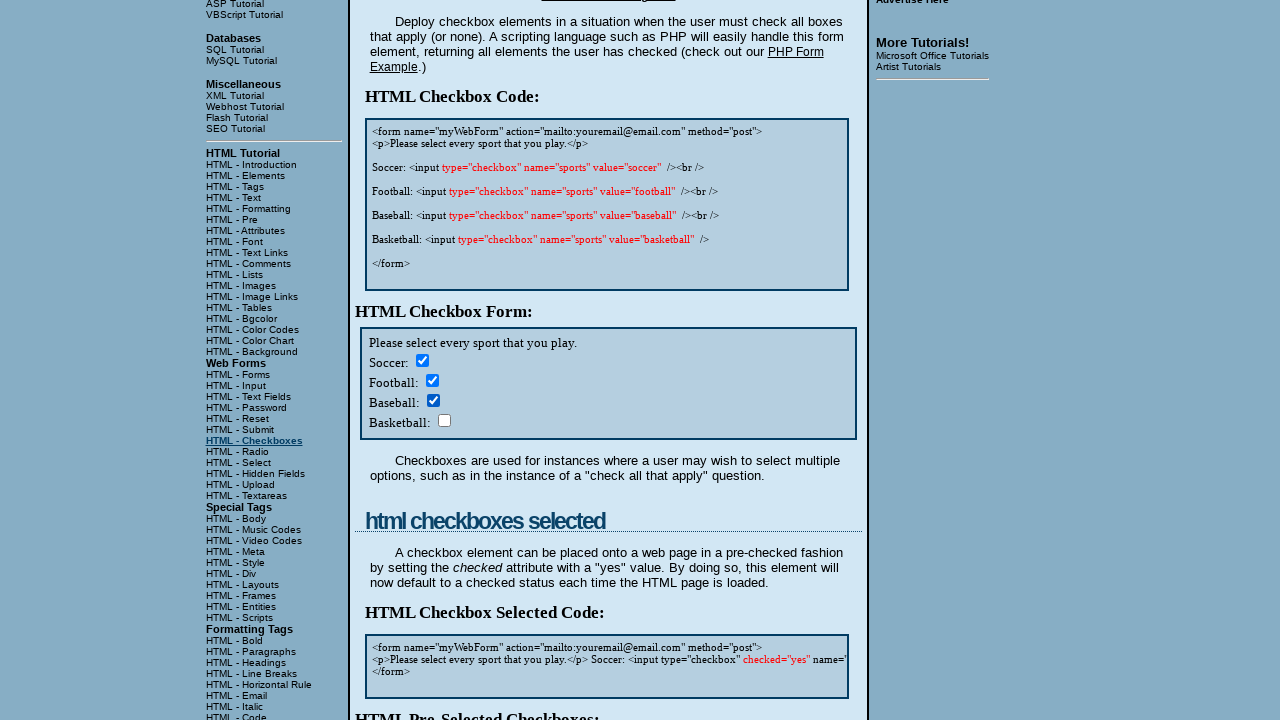

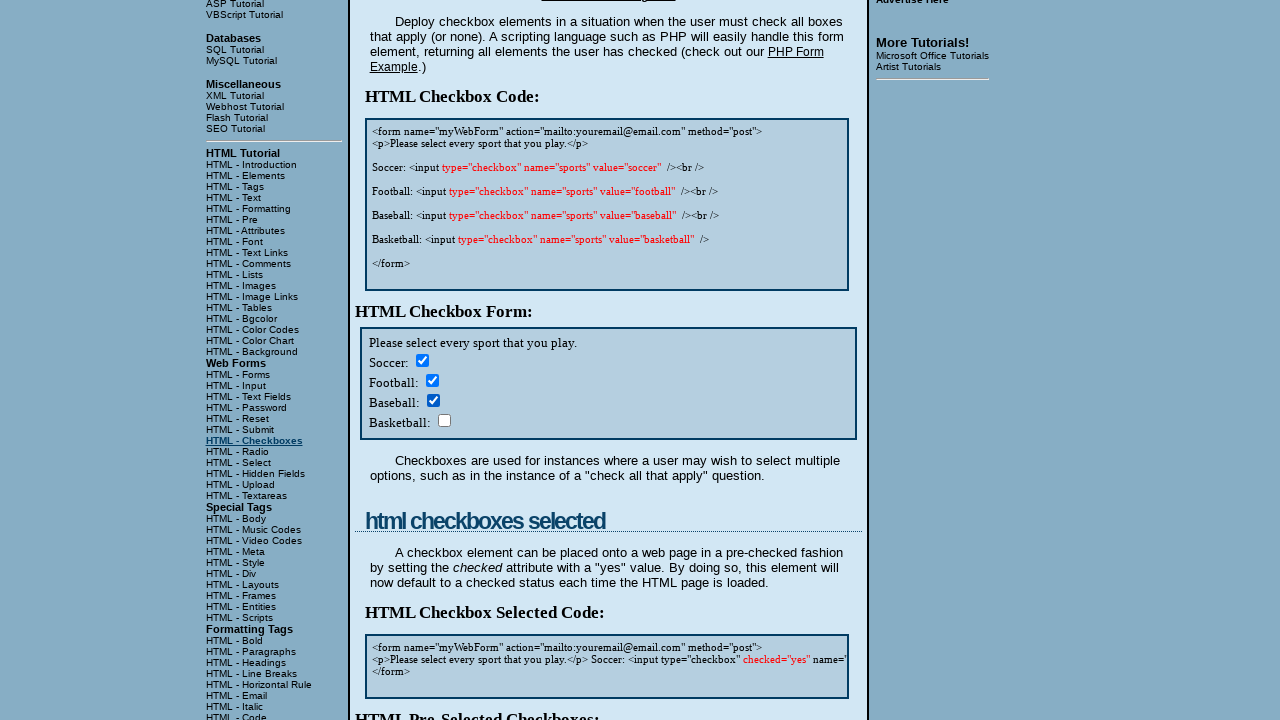